Tests JavaScript alert handling by clicking the alert button, capturing alert text, dismissing the alert, and verifying the result message

Starting URL: https://the-internet.herokuapp.com/javascript_alerts

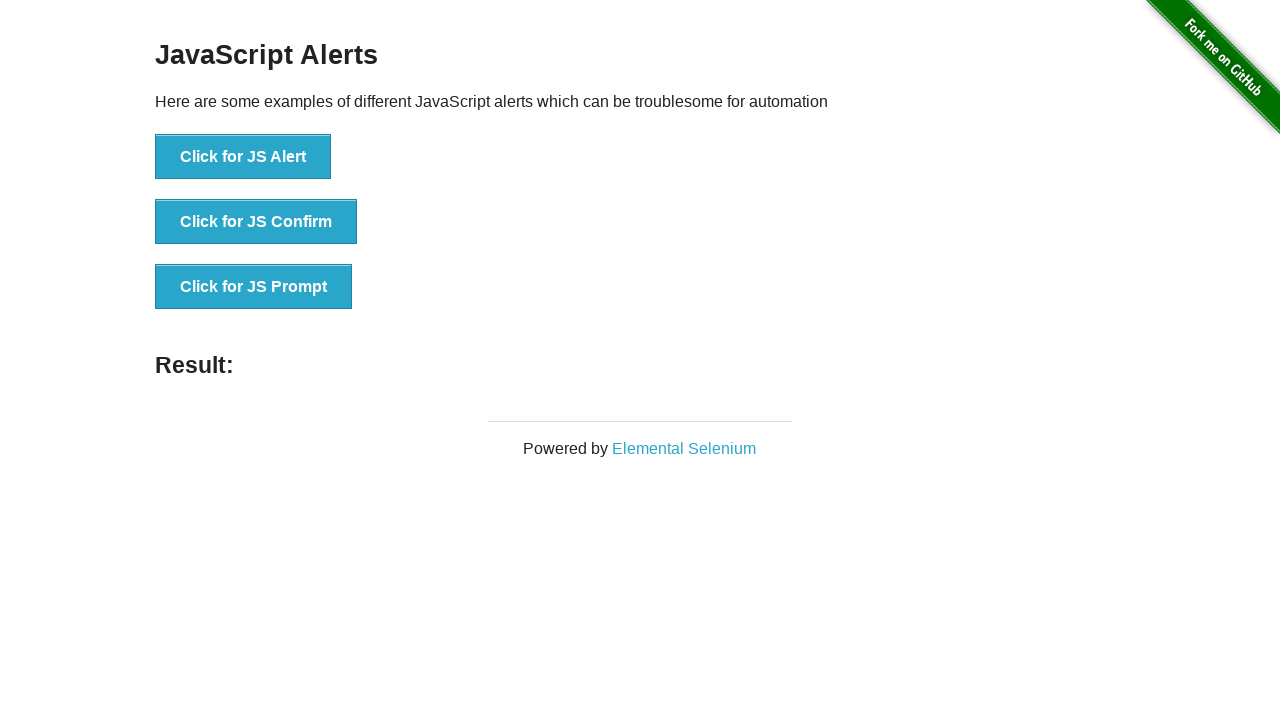

Set up dialog handler to dismiss alerts
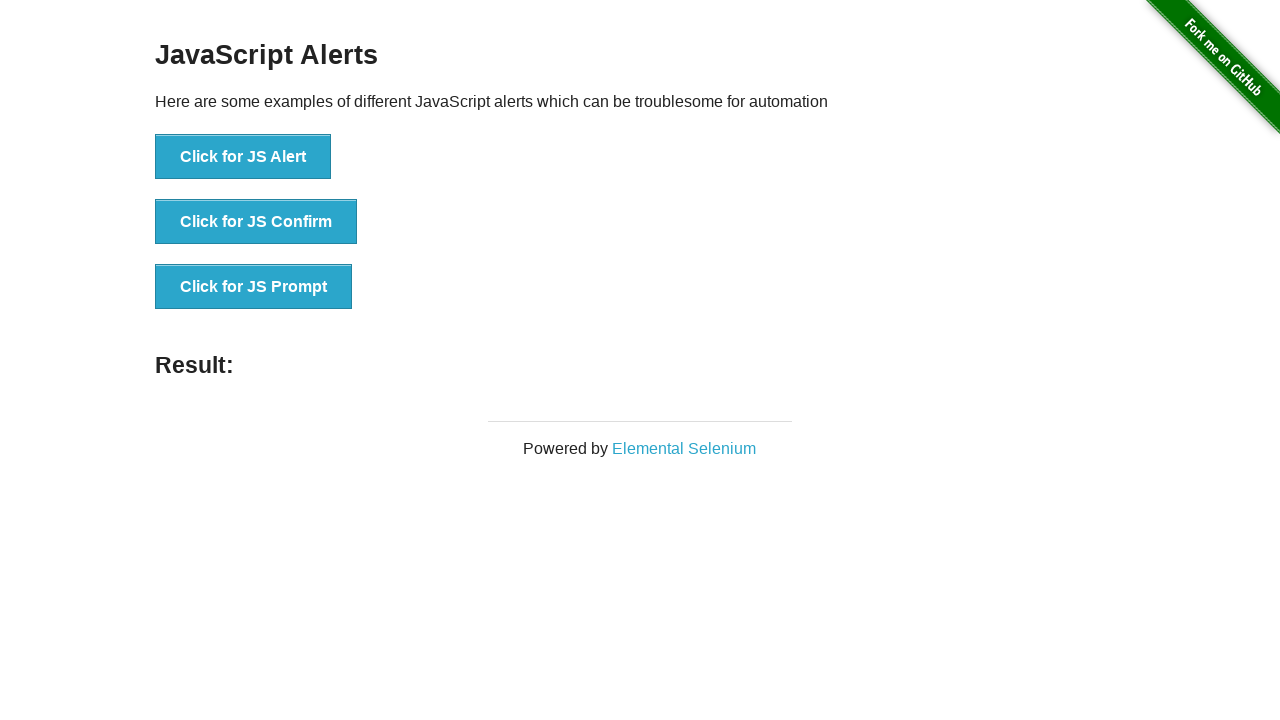

Clicked the JS Alert button at (243, 157) on button:has-text('Click for JS Alert')
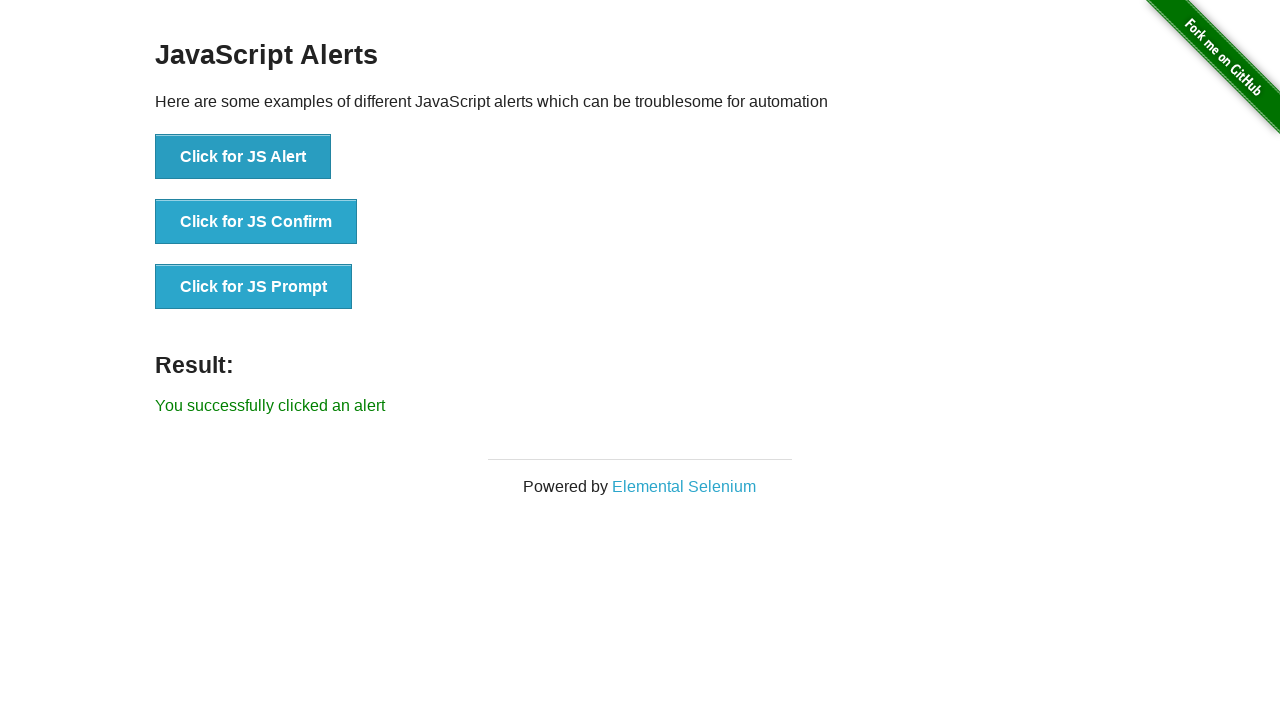

Verified result message shows alert was successfully clicked
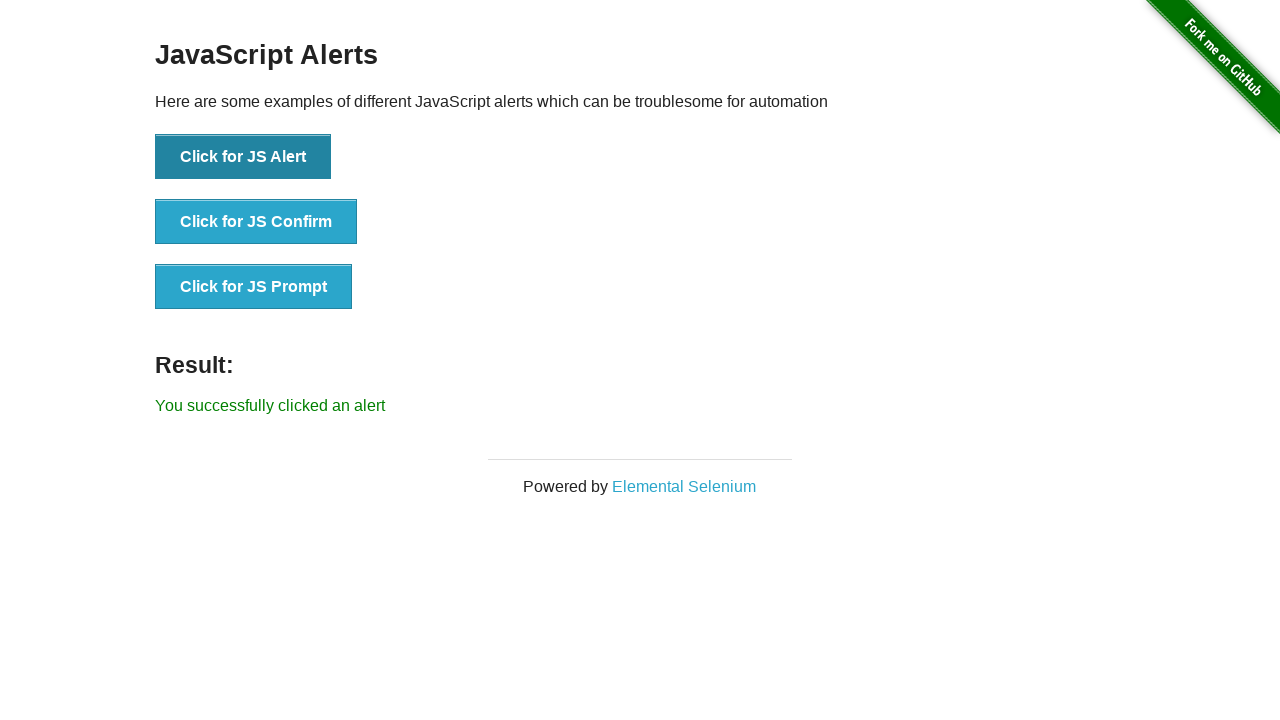

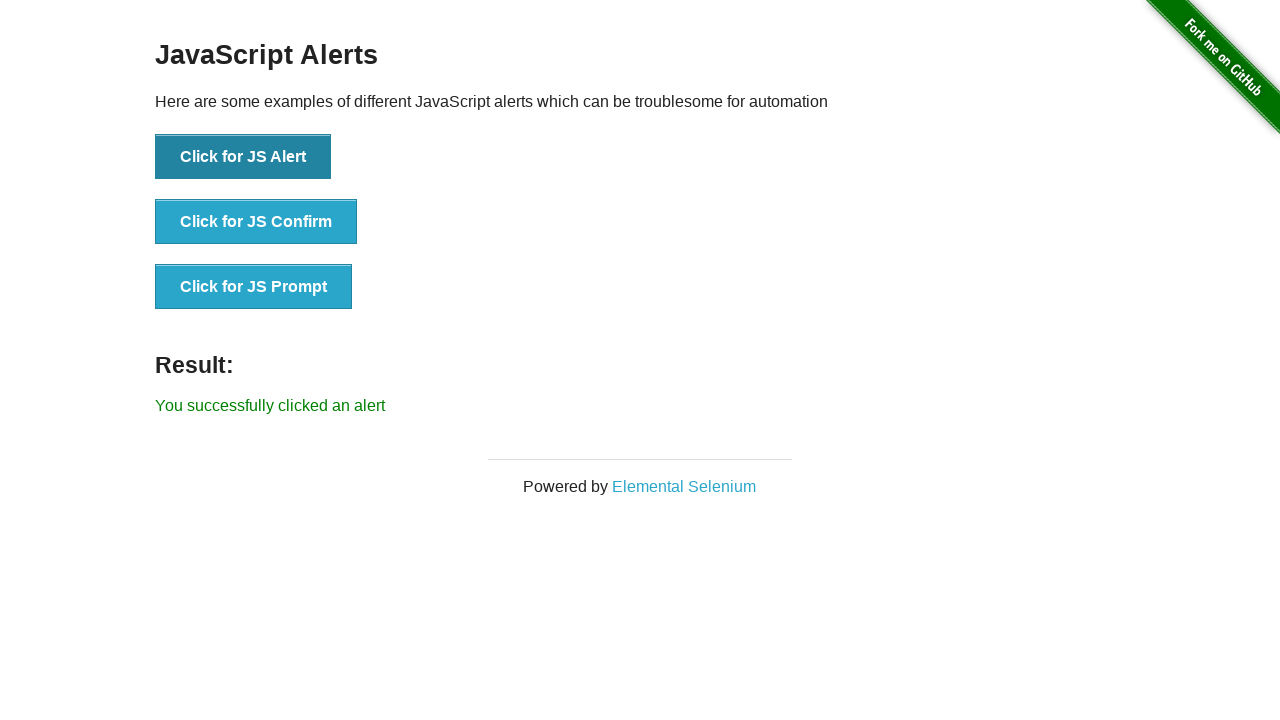